Tests form email validation by submitting with an invalid email format (missing @ symbol) and verifying the form shows validation errors.

Starting URL: https://demoqa.com/automation-practice-form

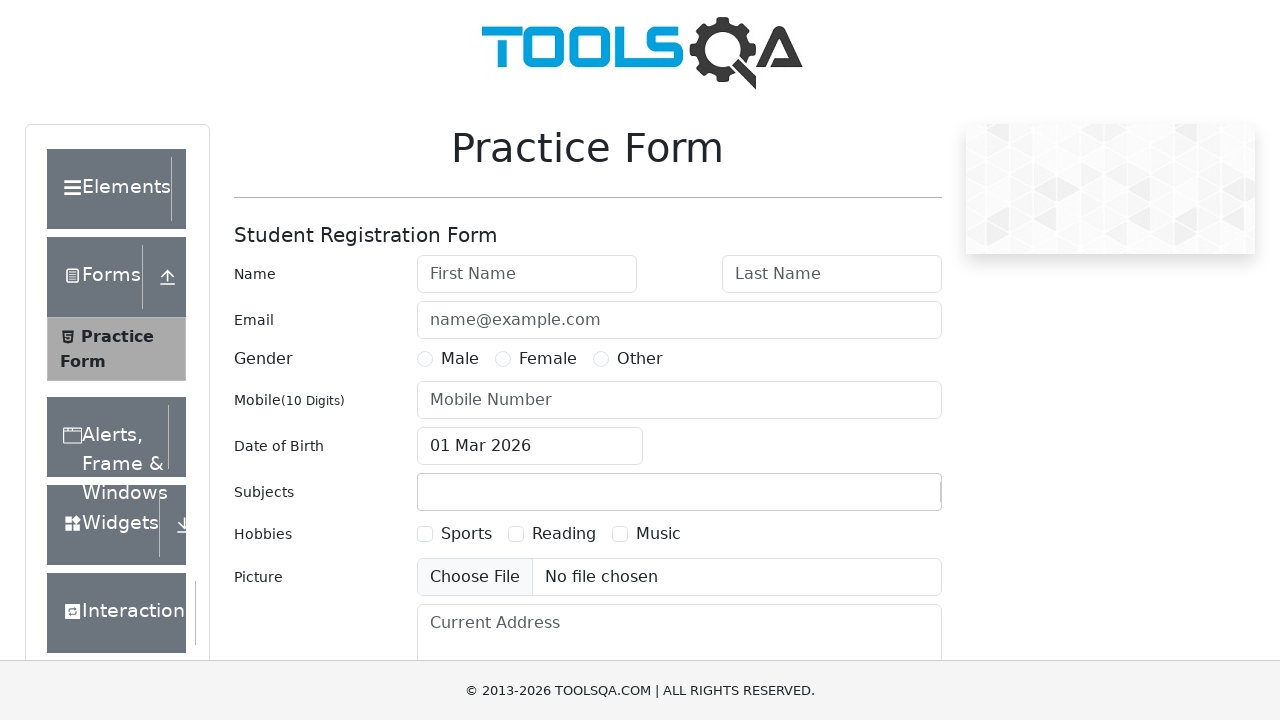

Filled first name field with 'John' on #firstName
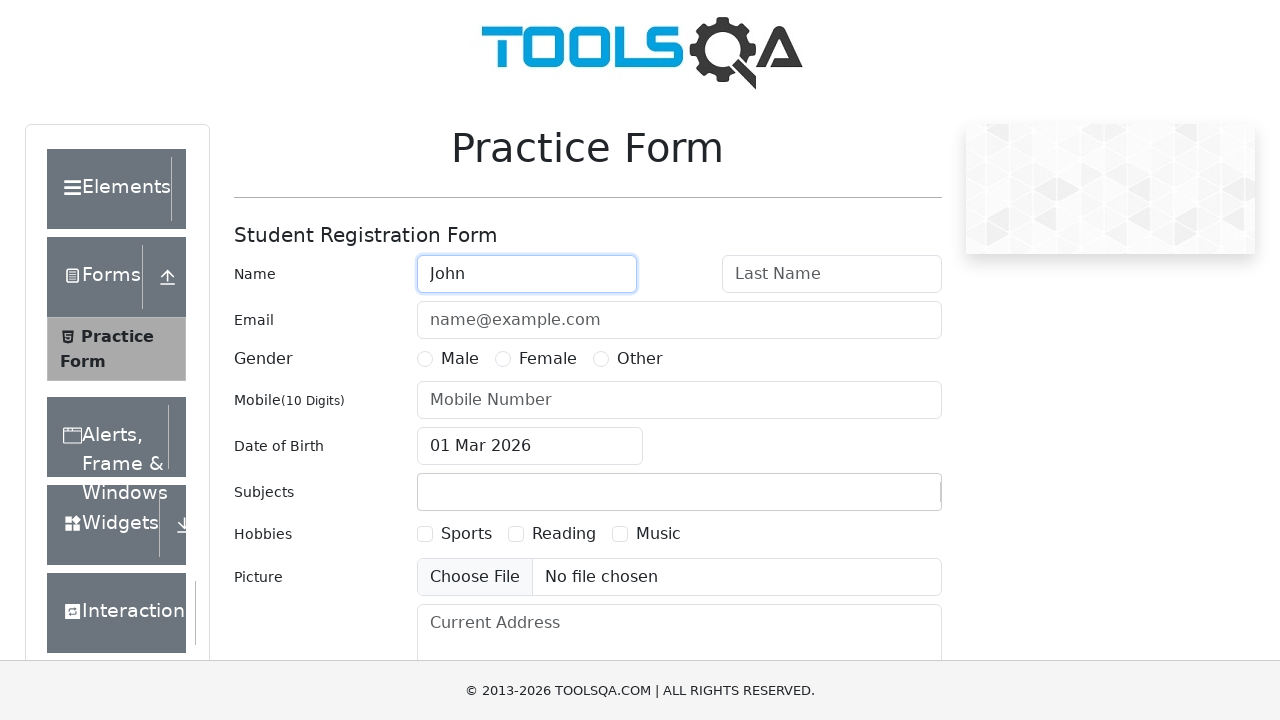

Filled last name field with 'Doe' on #lastName
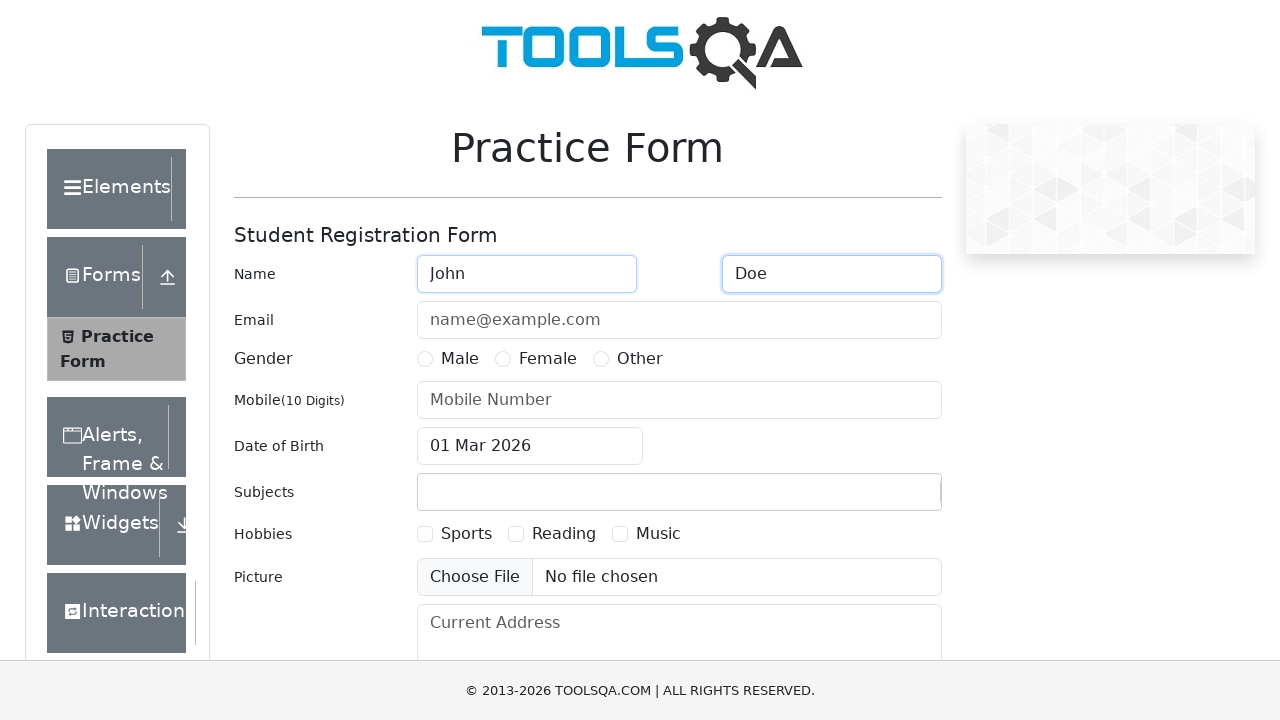

Filled email field with invalid format 'john.doe' (missing @ symbol) on #userEmail
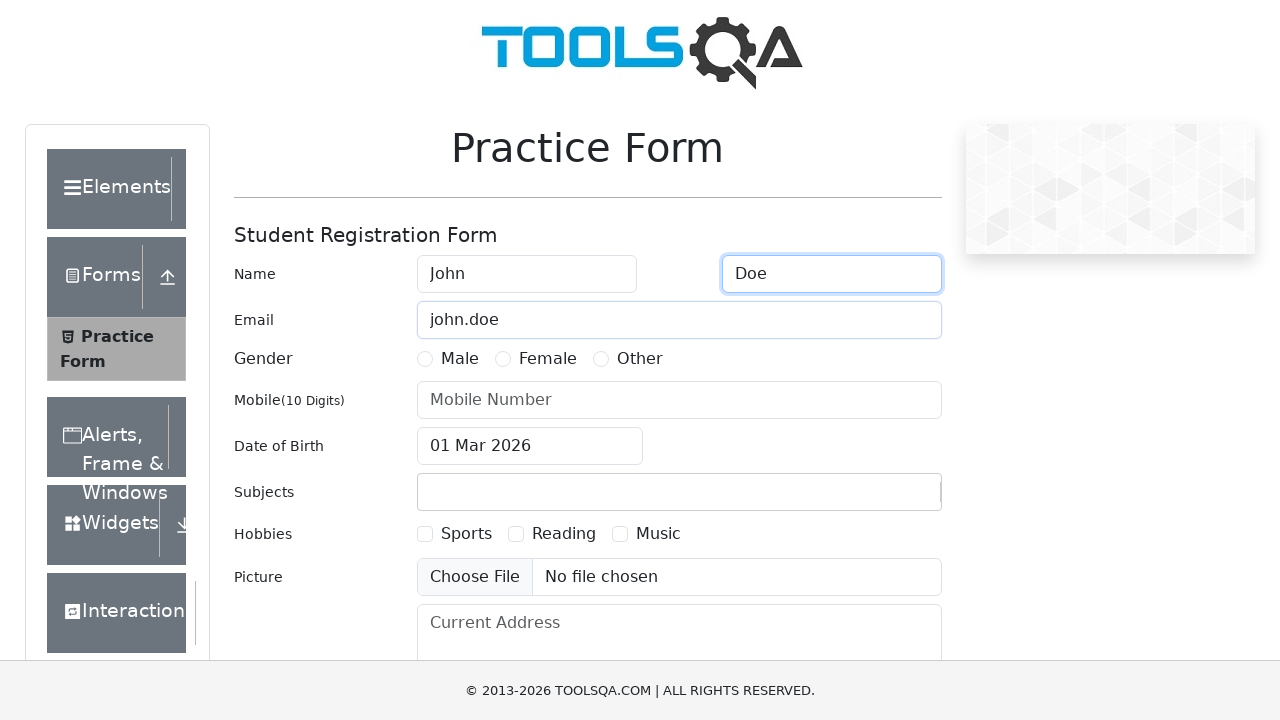

Selected Male gender option at (460, 359) on label[for='gender-radio-1']
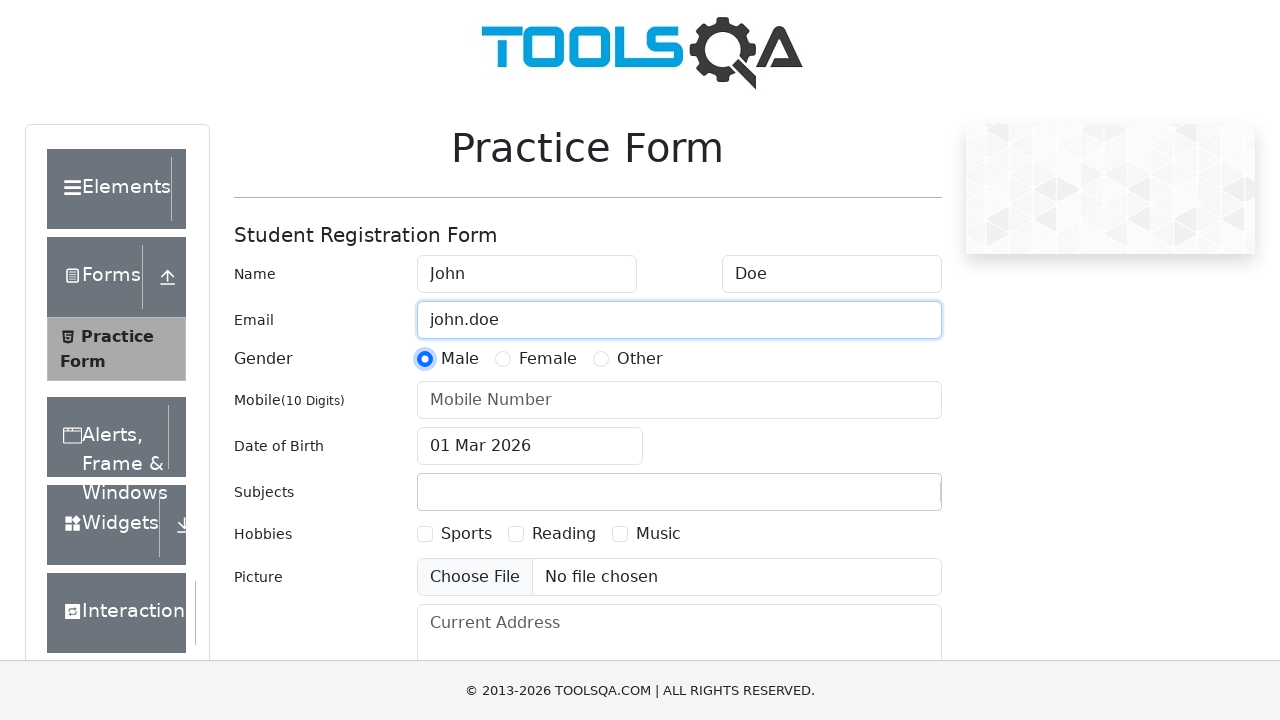

Filled mobile number field with '1234567890' on #userNumber
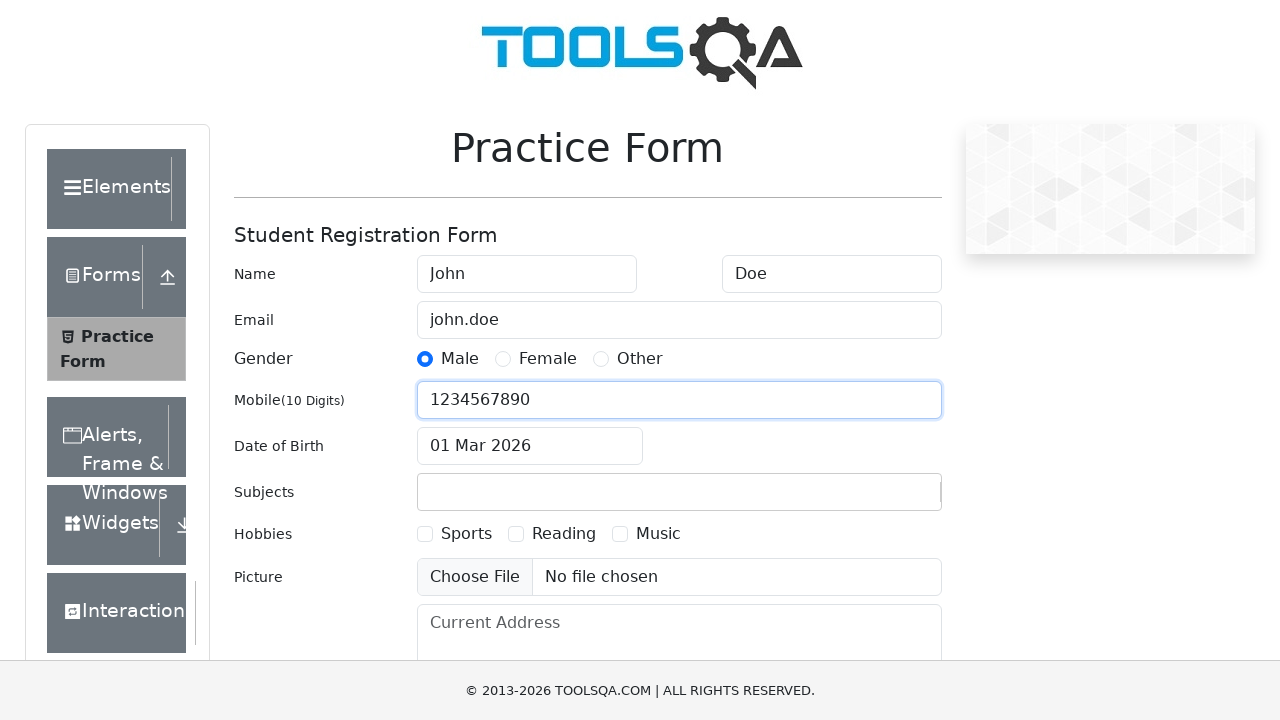

Clicked date of birth input to open date picker at (530, 446) on #dateOfBirthInput
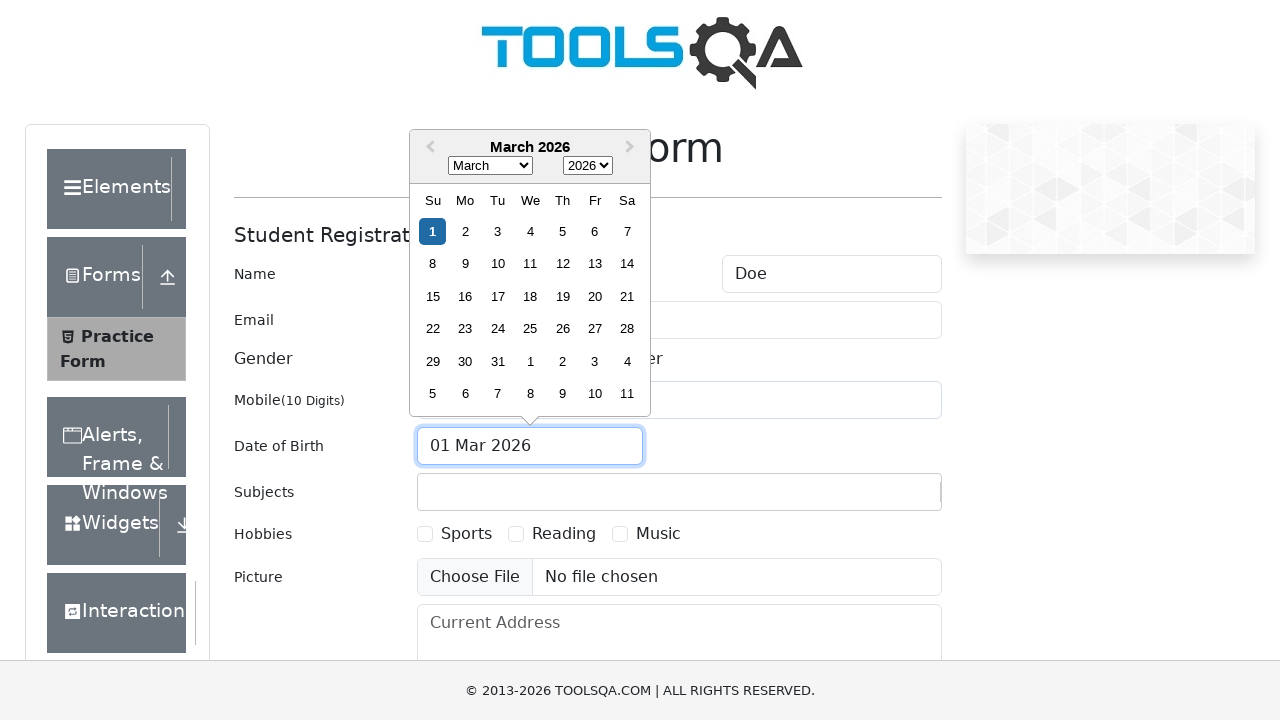

Selected month 4 (April) from date picker dropdown on .react-datepicker__month-select
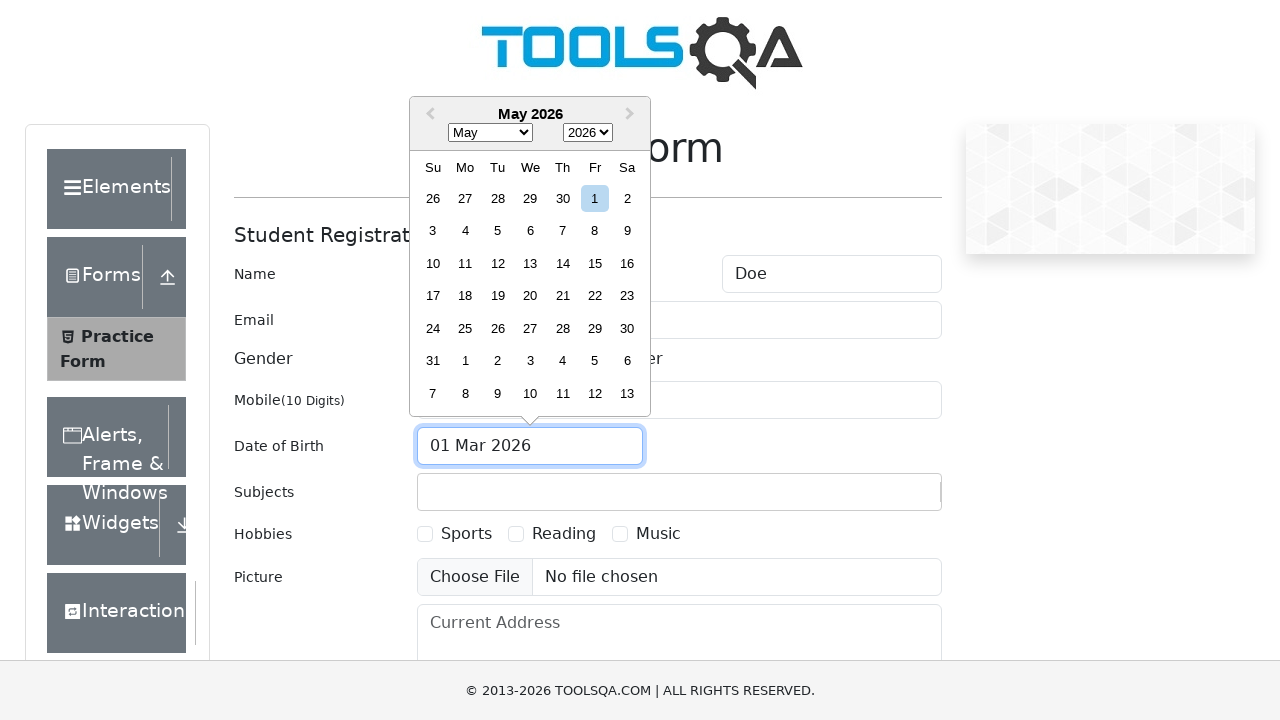

Selected year 1995 from date picker dropdown on .react-datepicker__year-select
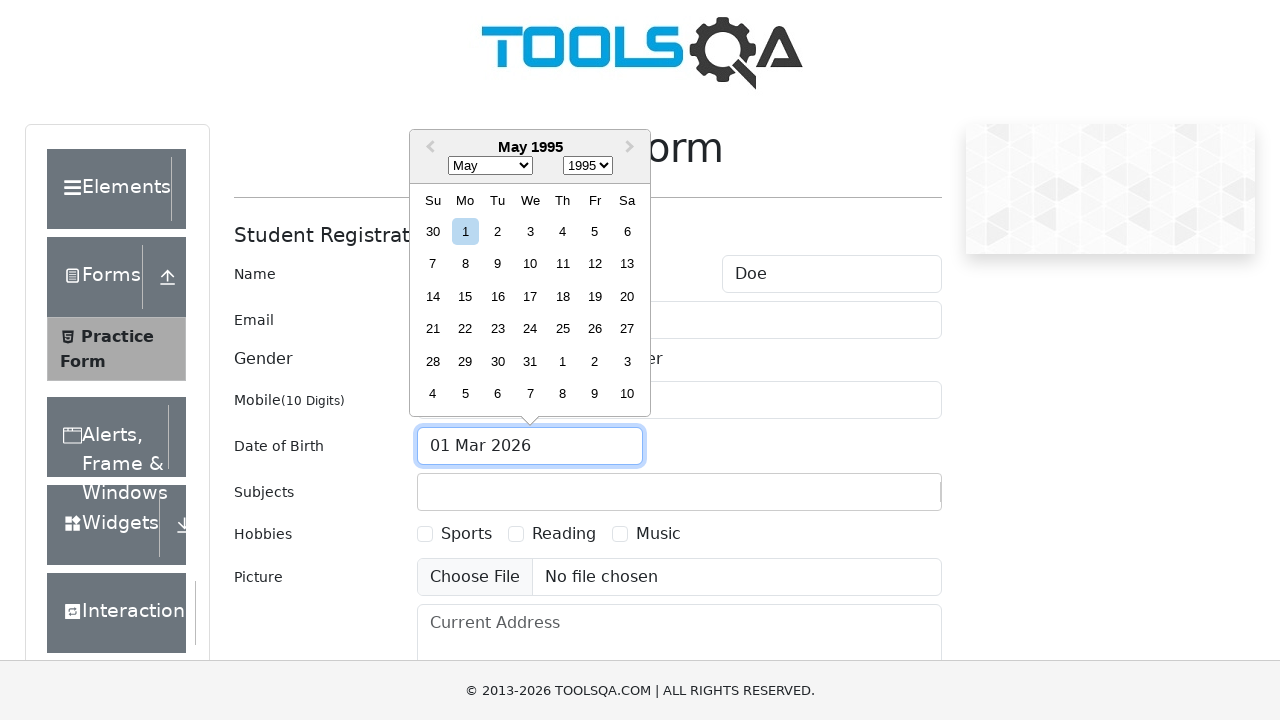

Selected day 15 from date picker at (465, 296) on .react-datepicker__day--015:not(.react-datepicker__day--outside-month)
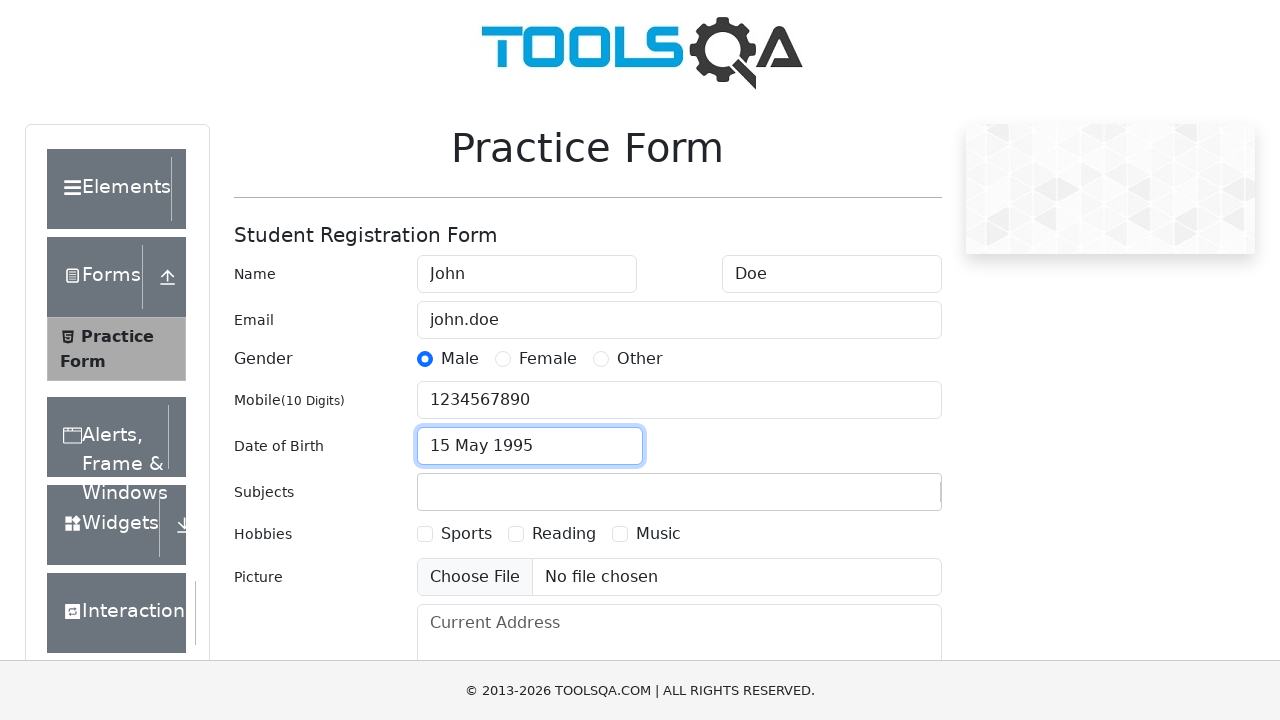

Filled subject field with 'Maths' on #subjectsInput
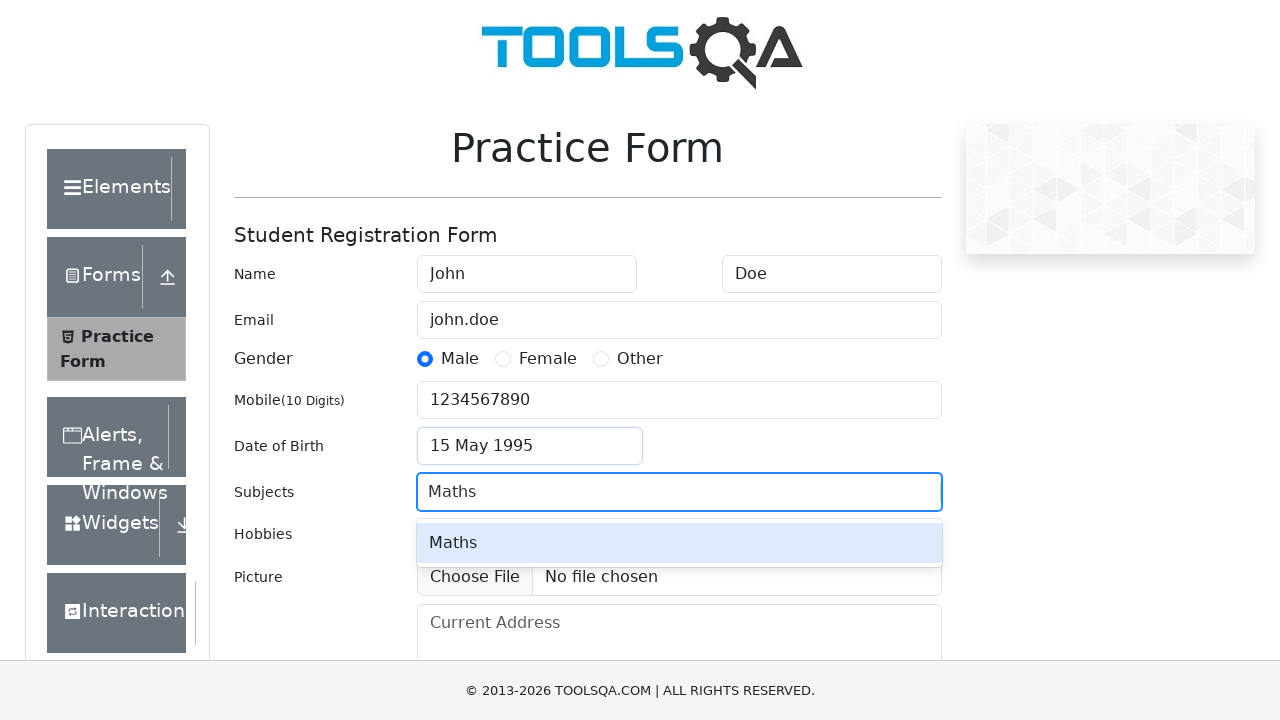

Pressed Enter to confirm subject selection
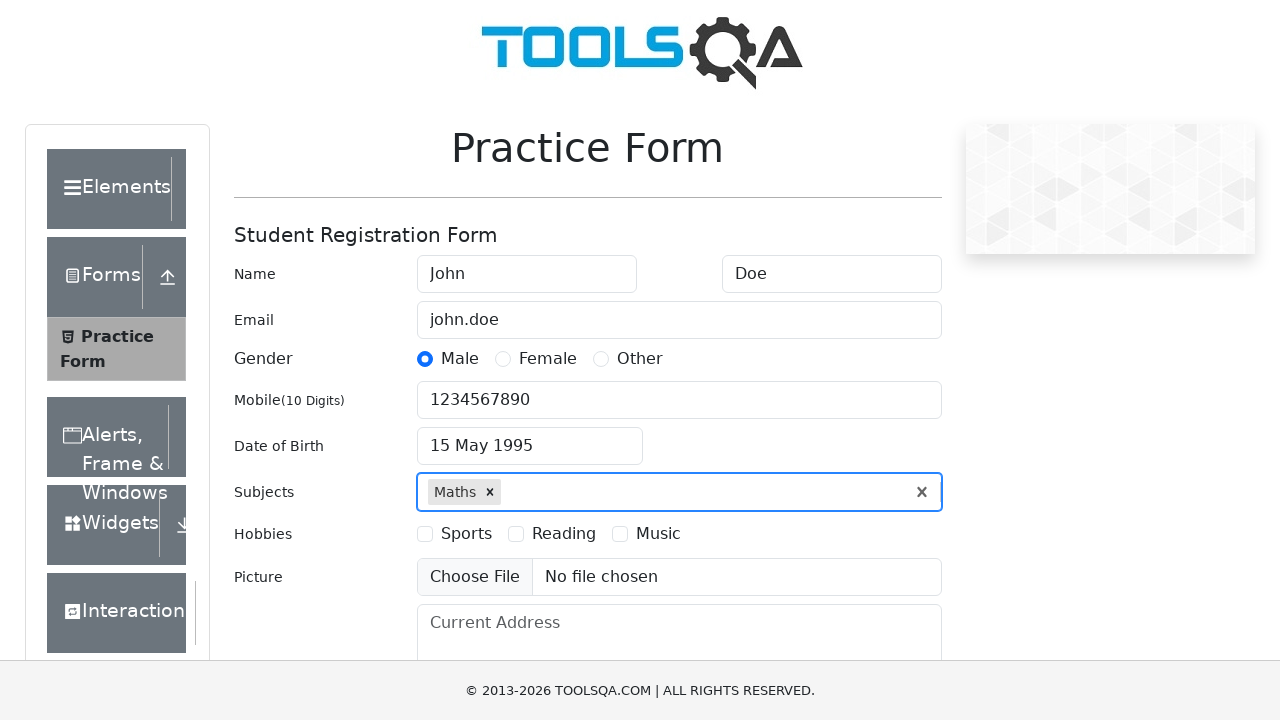

Selected Sports hobby checkbox at (466, 534) on label[for='hobbies-checkbox-1']
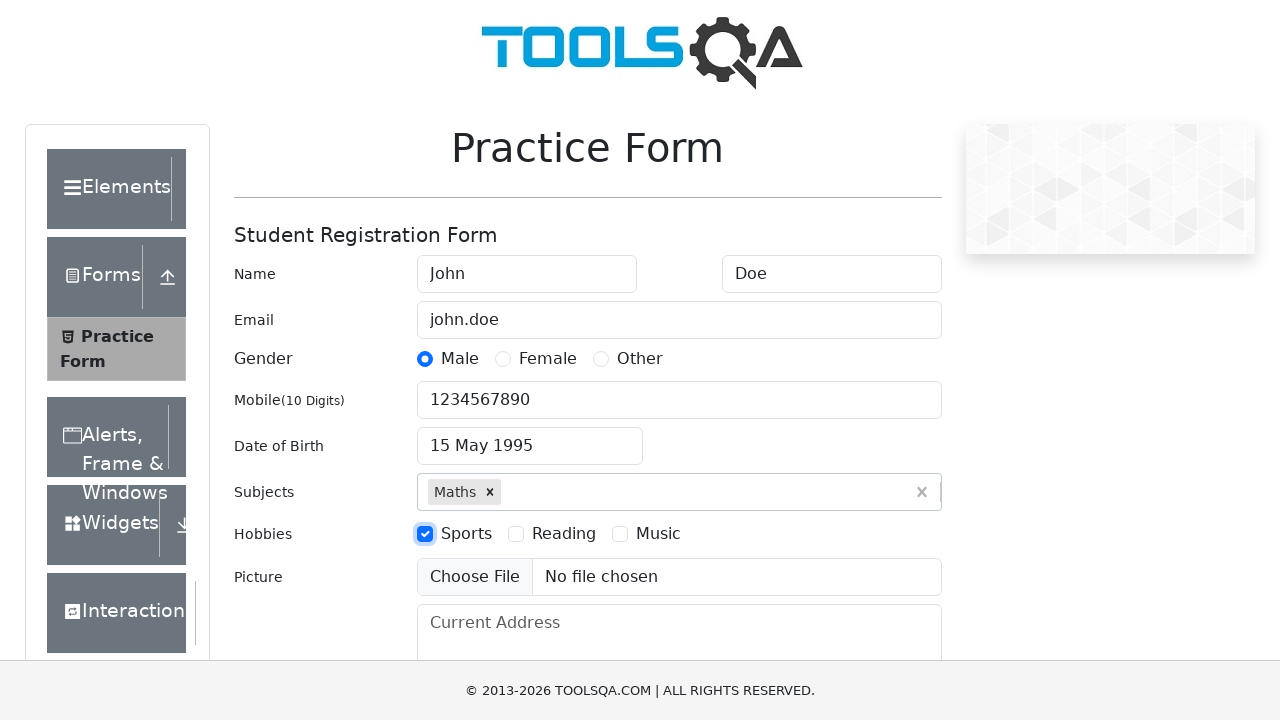

Filled current address field with '123 Main St, Anytown, USA' on #currentAddress
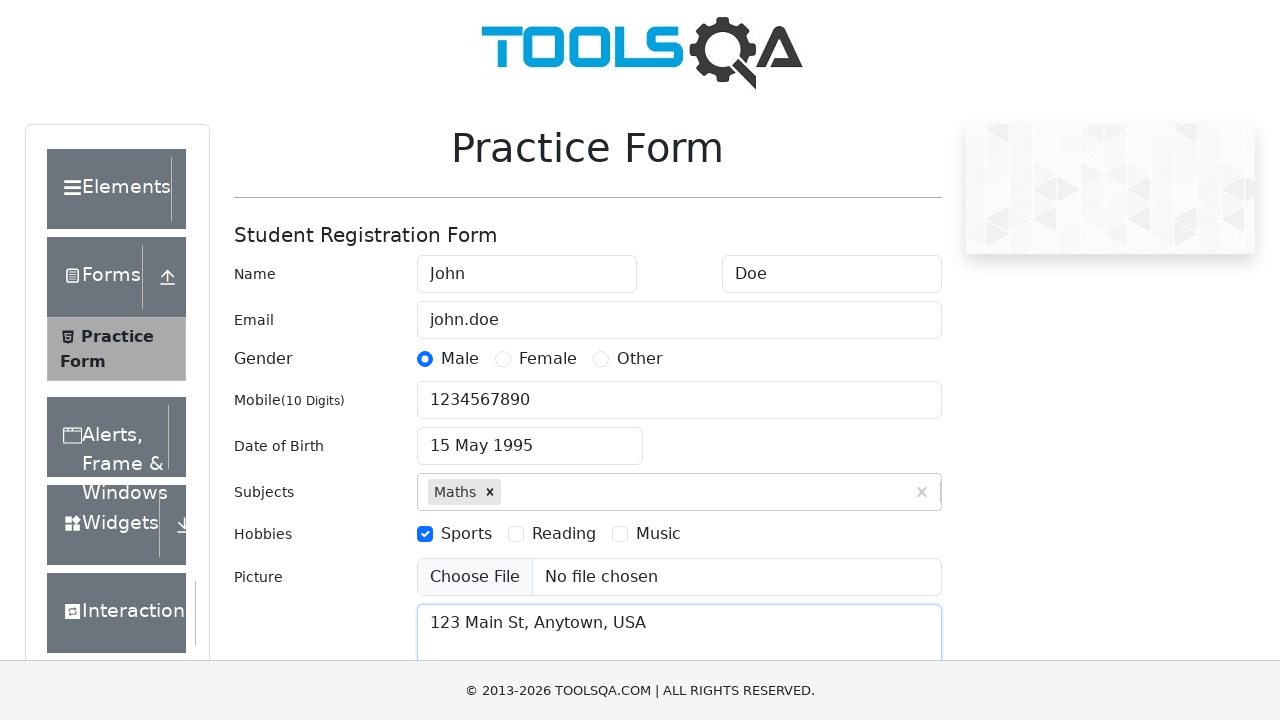

Clicked submit button to submit form with invalid email at (885, 499) on #submit
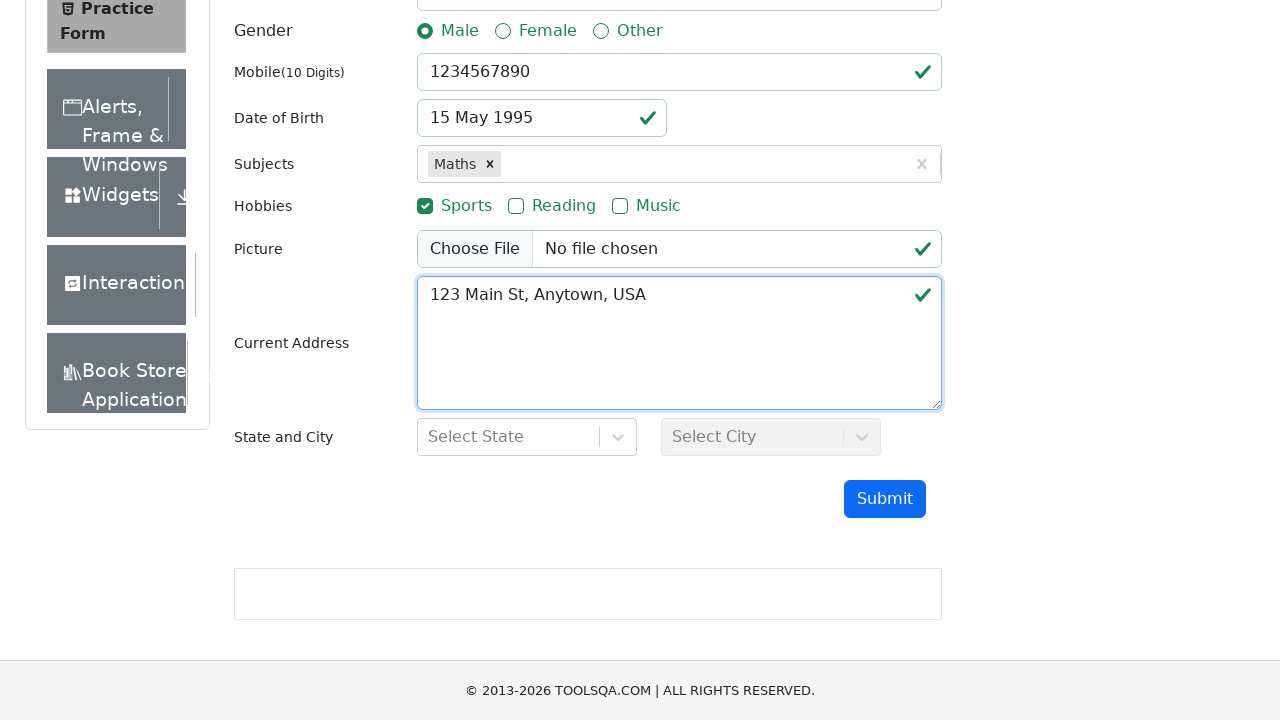

Waited 500ms for form validation state to be displayed
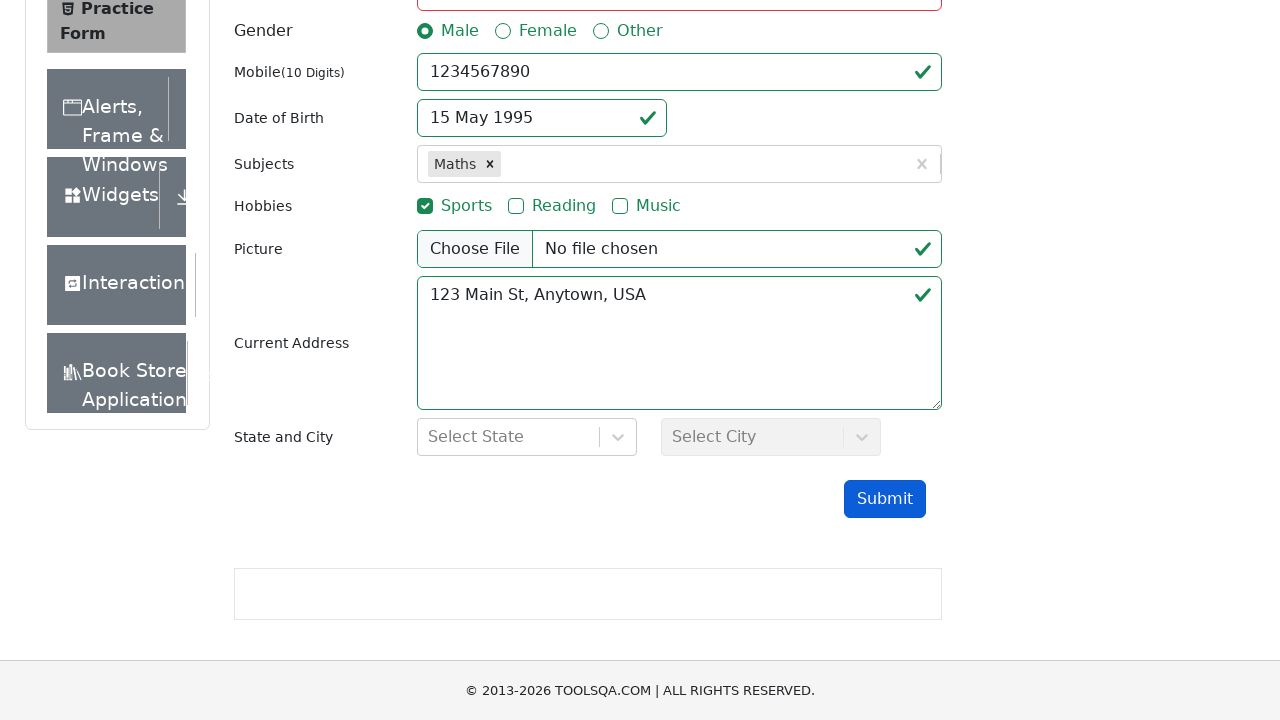

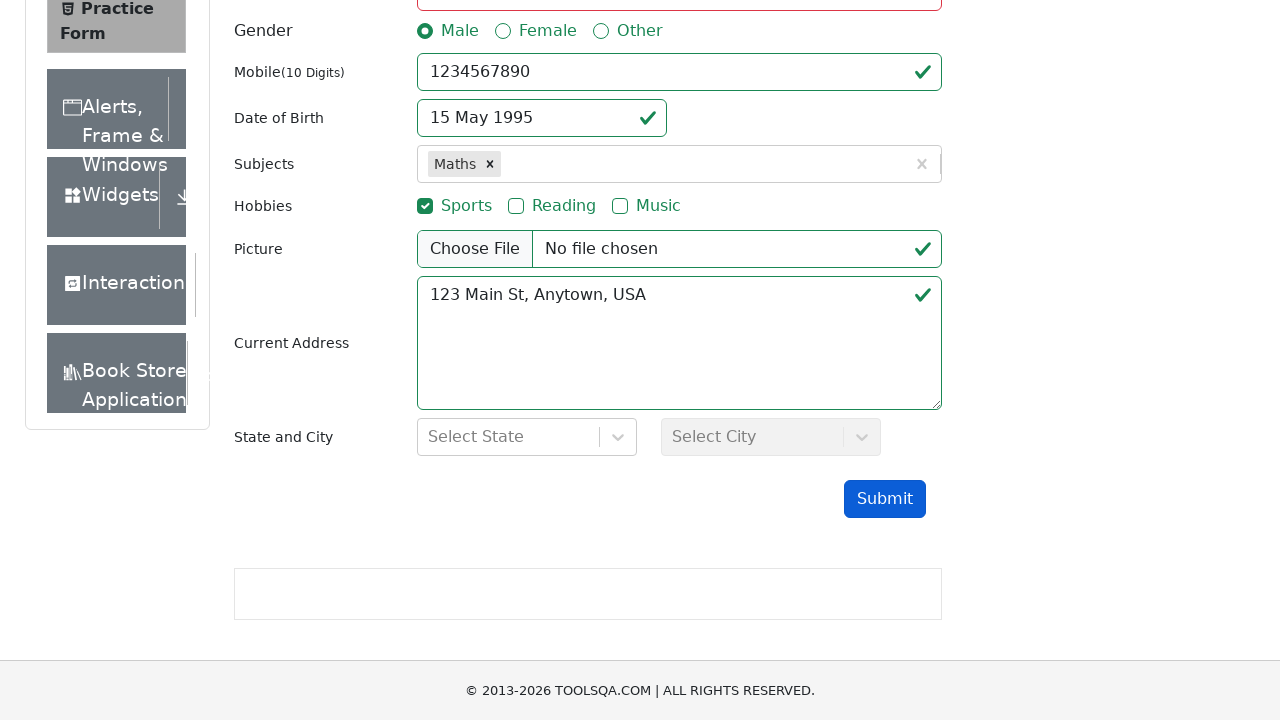